Opens a new browser tab and navigates to the OrangeHRM website

Starting URL: https://www.orangehrm.com/

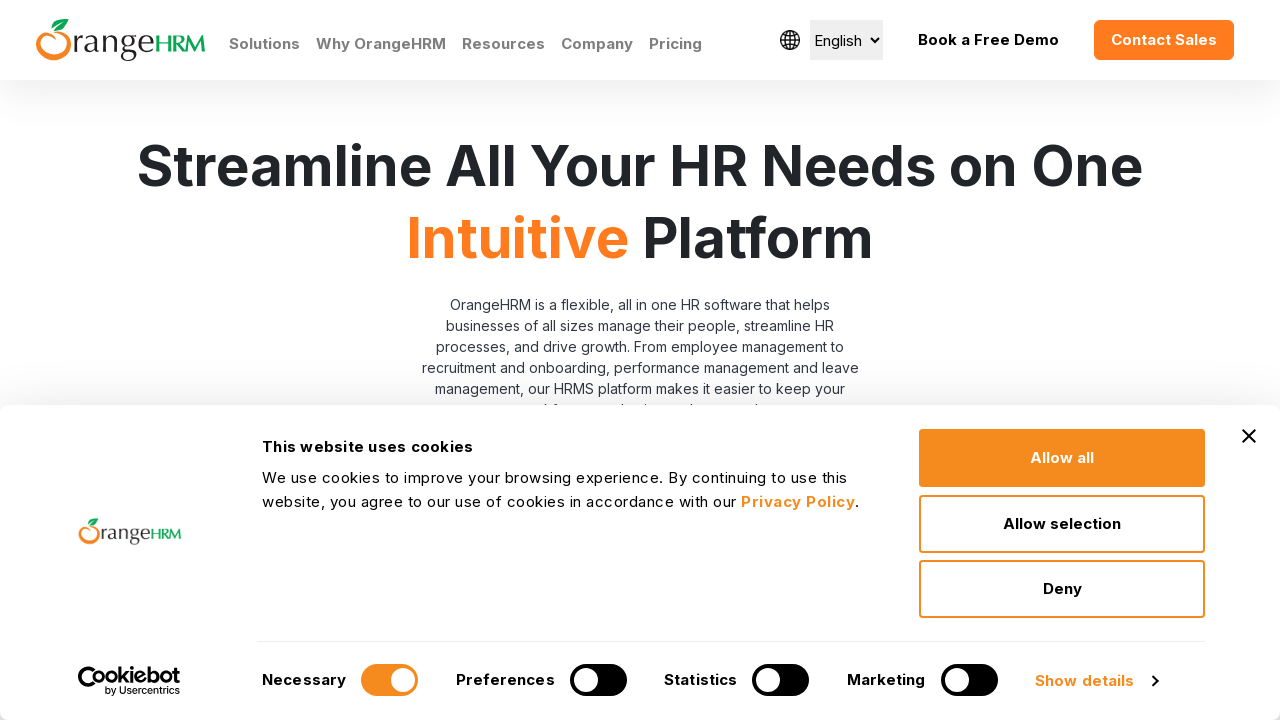

Opened a new browser tab
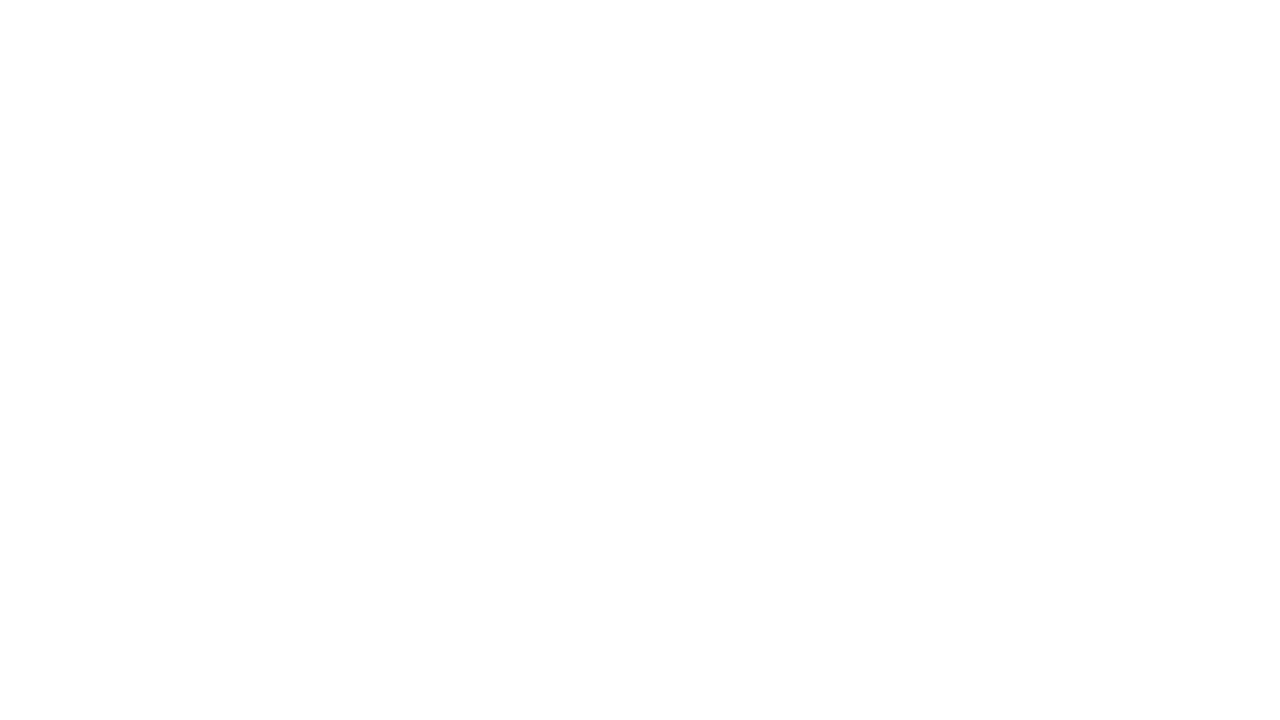

Navigated to OrangeHRM website
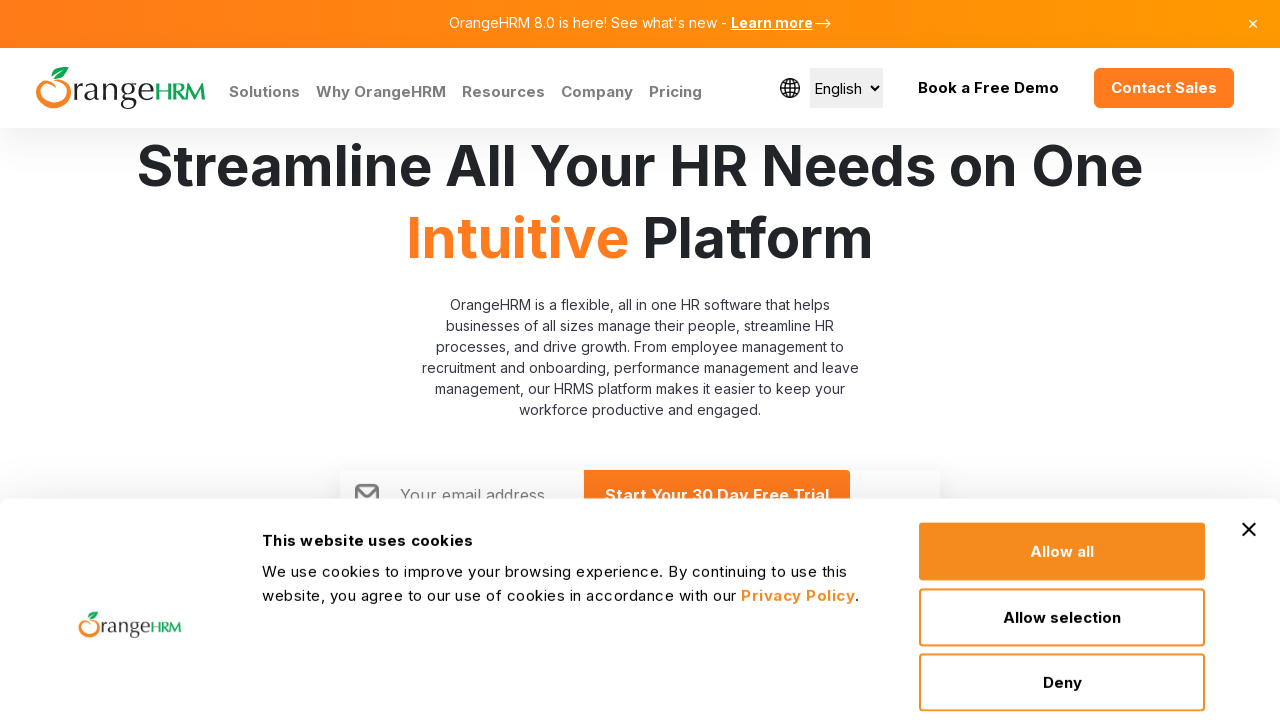

Retrieved page title: Human Resources Management Software | HRMS | OrangeHRM
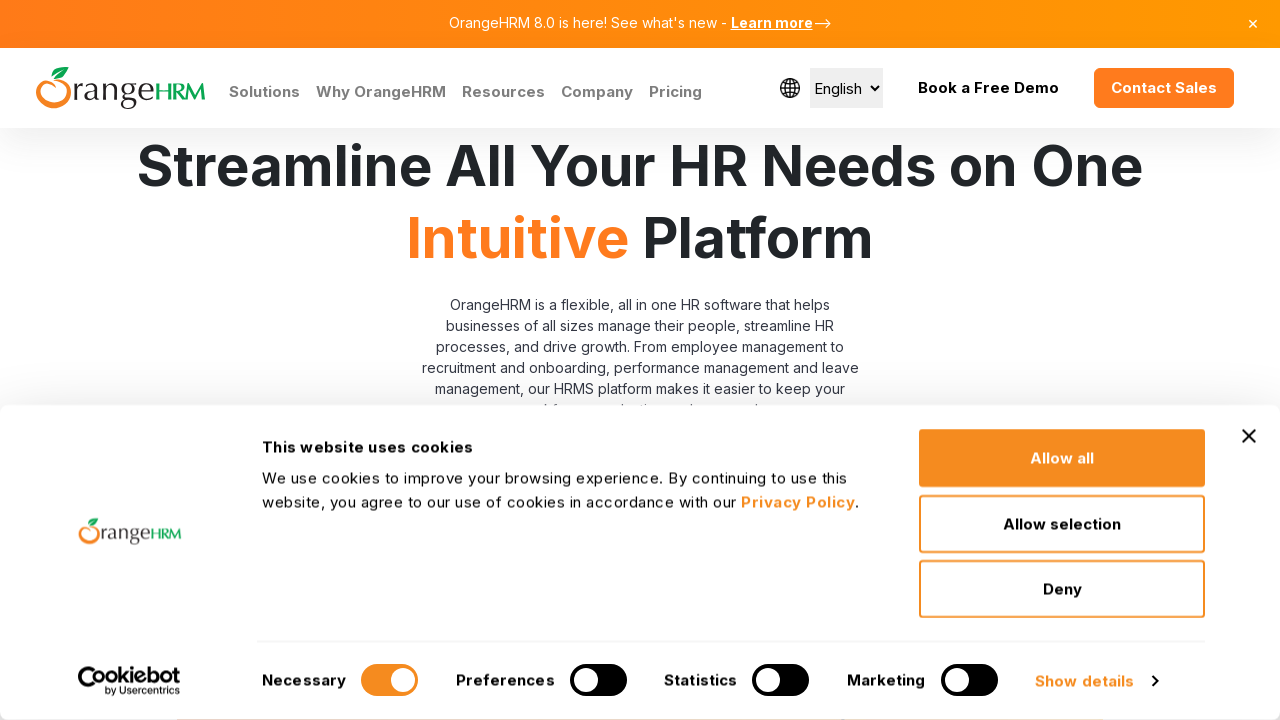

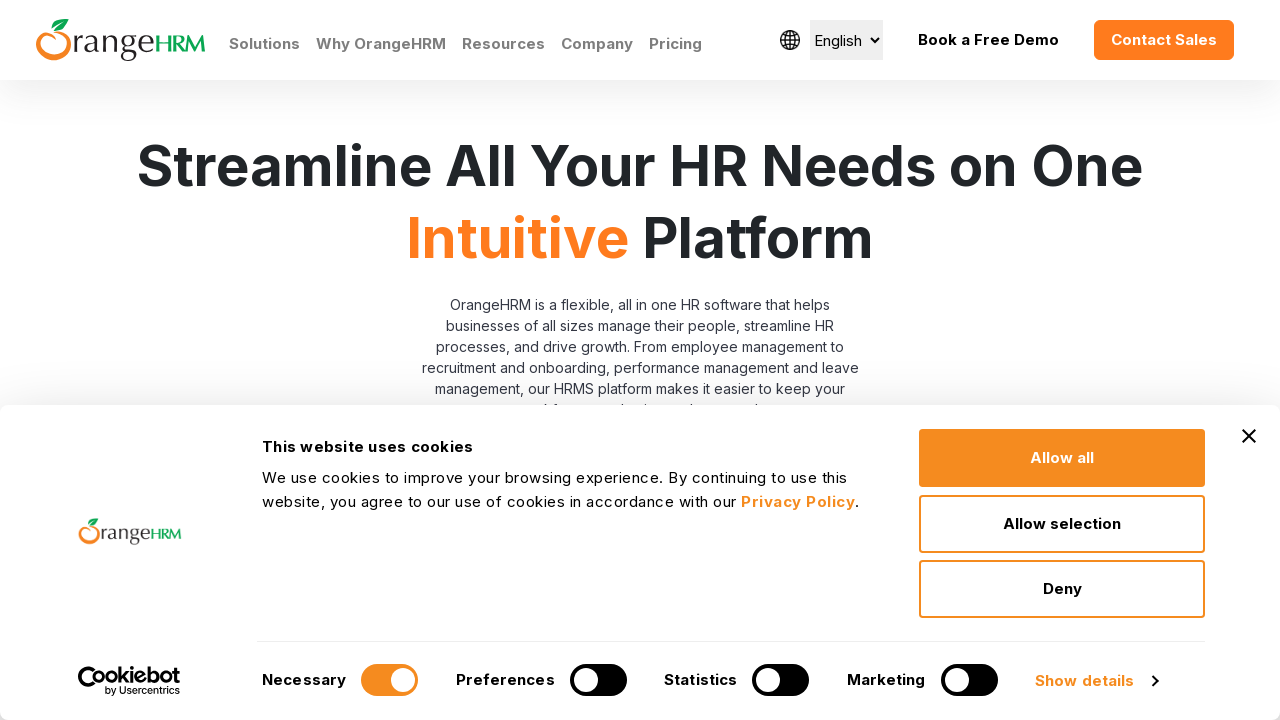